Tests the search functionality on Python.org by entering a search query "pycon" and submitting the search form

Starting URL: https://www.python.org

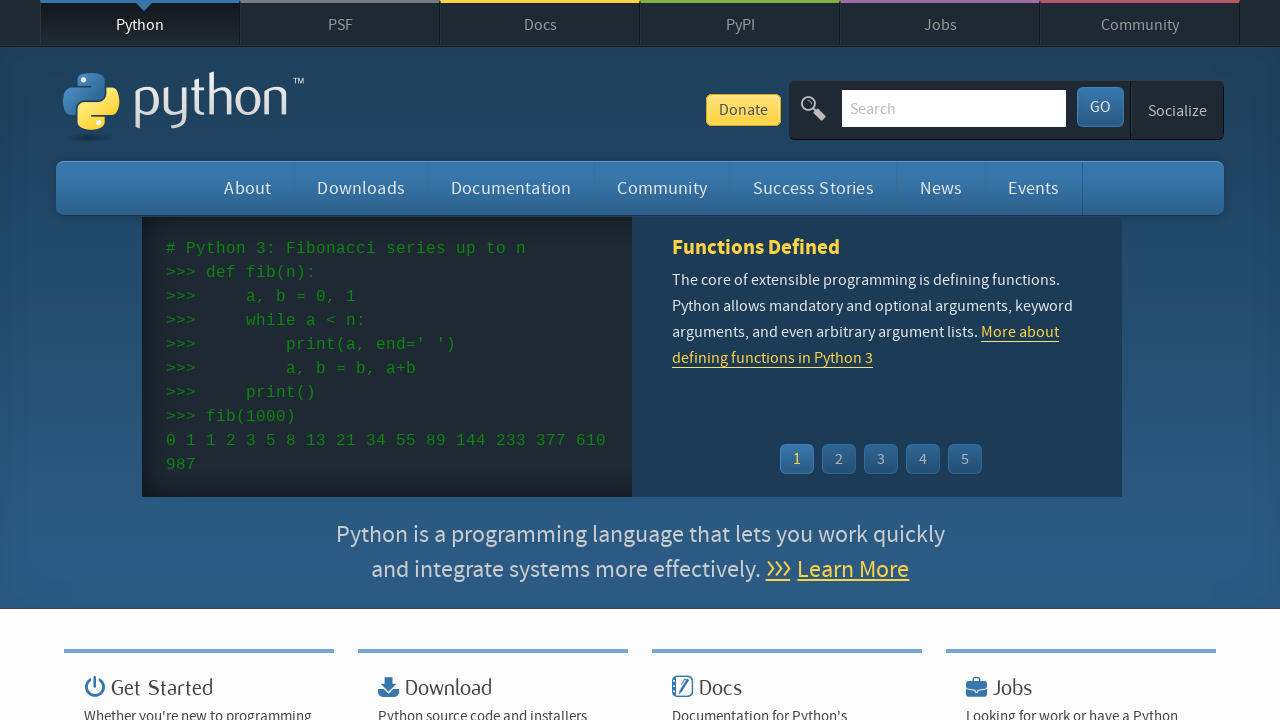

Filled search box with 'pycon' query on input[name='q']
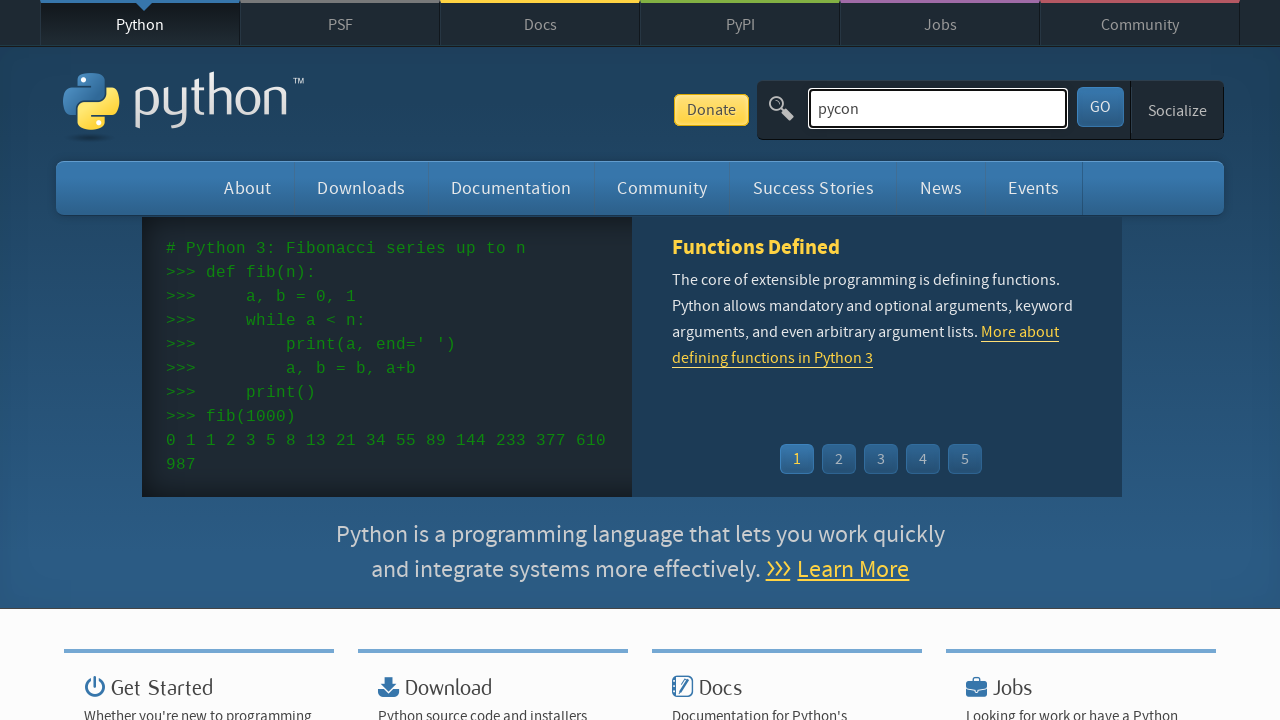

Pressed Enter to submit search form on input[name='q']
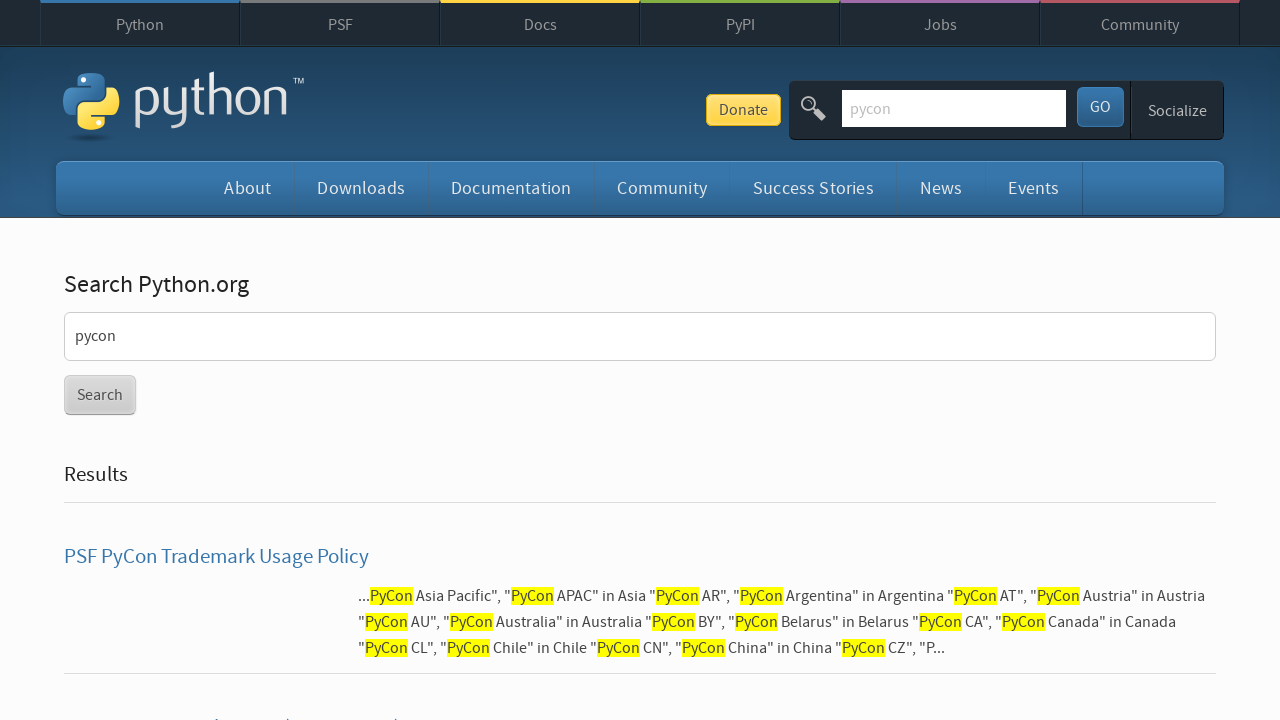

Search results page loaded successfully
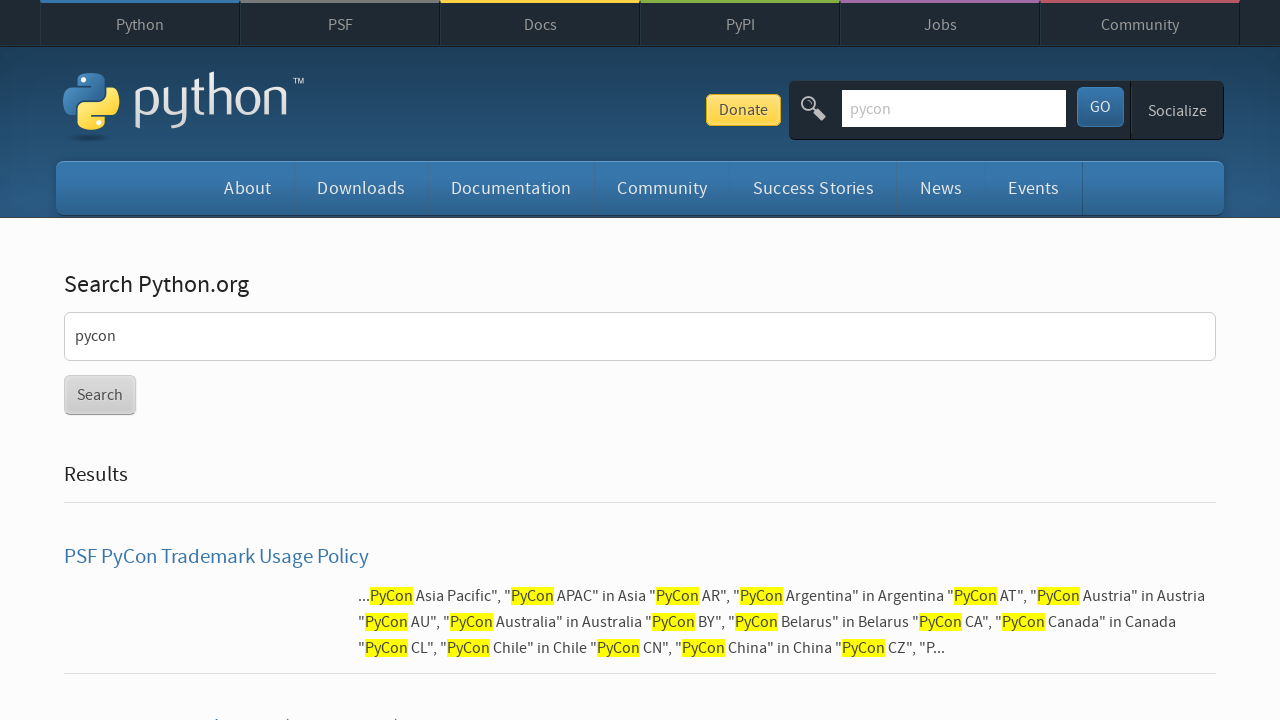

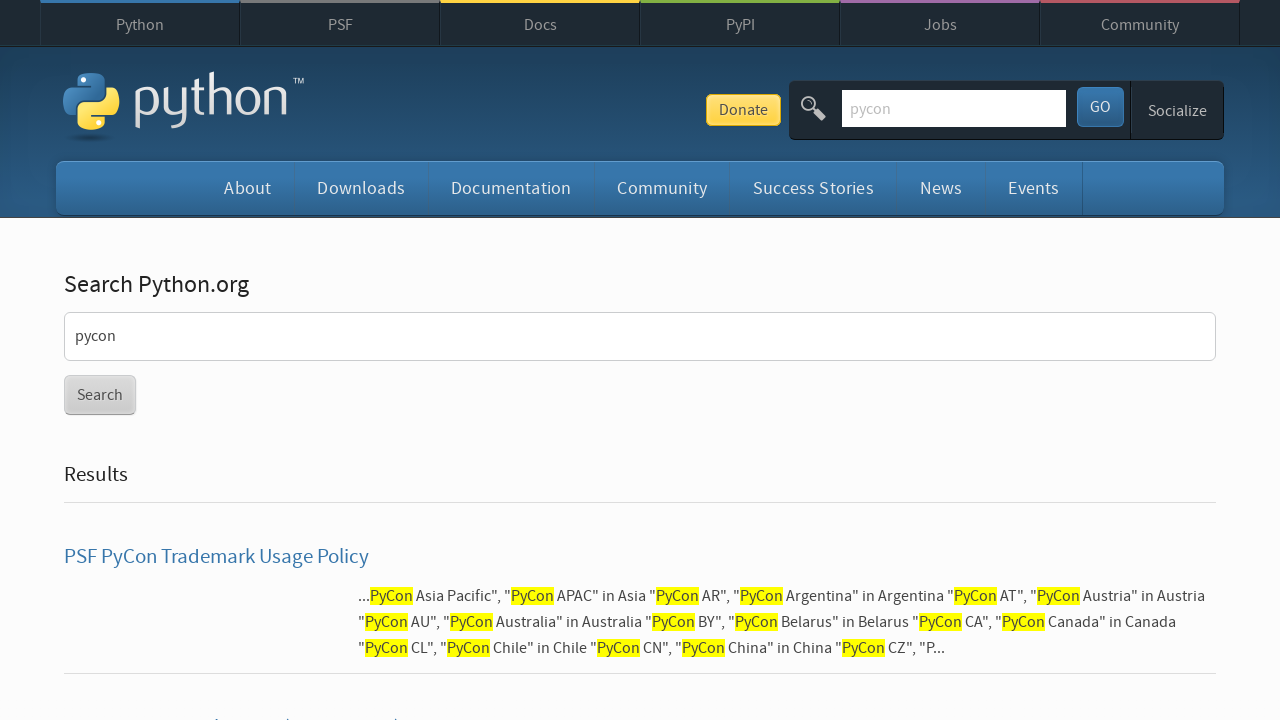